Simple navigation test that opens the Greens Technology website and maximizes the browser window.

Starting URL: http://www.greenstechnologys.com

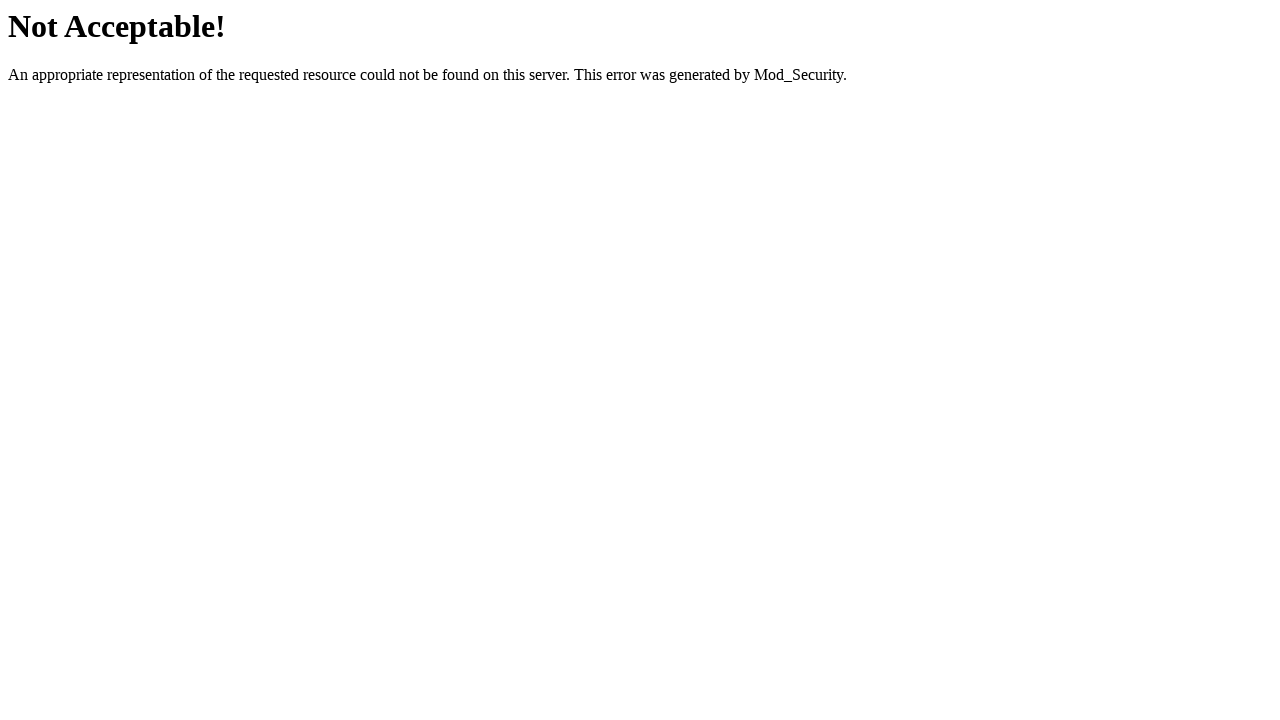

Set viewport size to 1920x1080 to maximize browser window
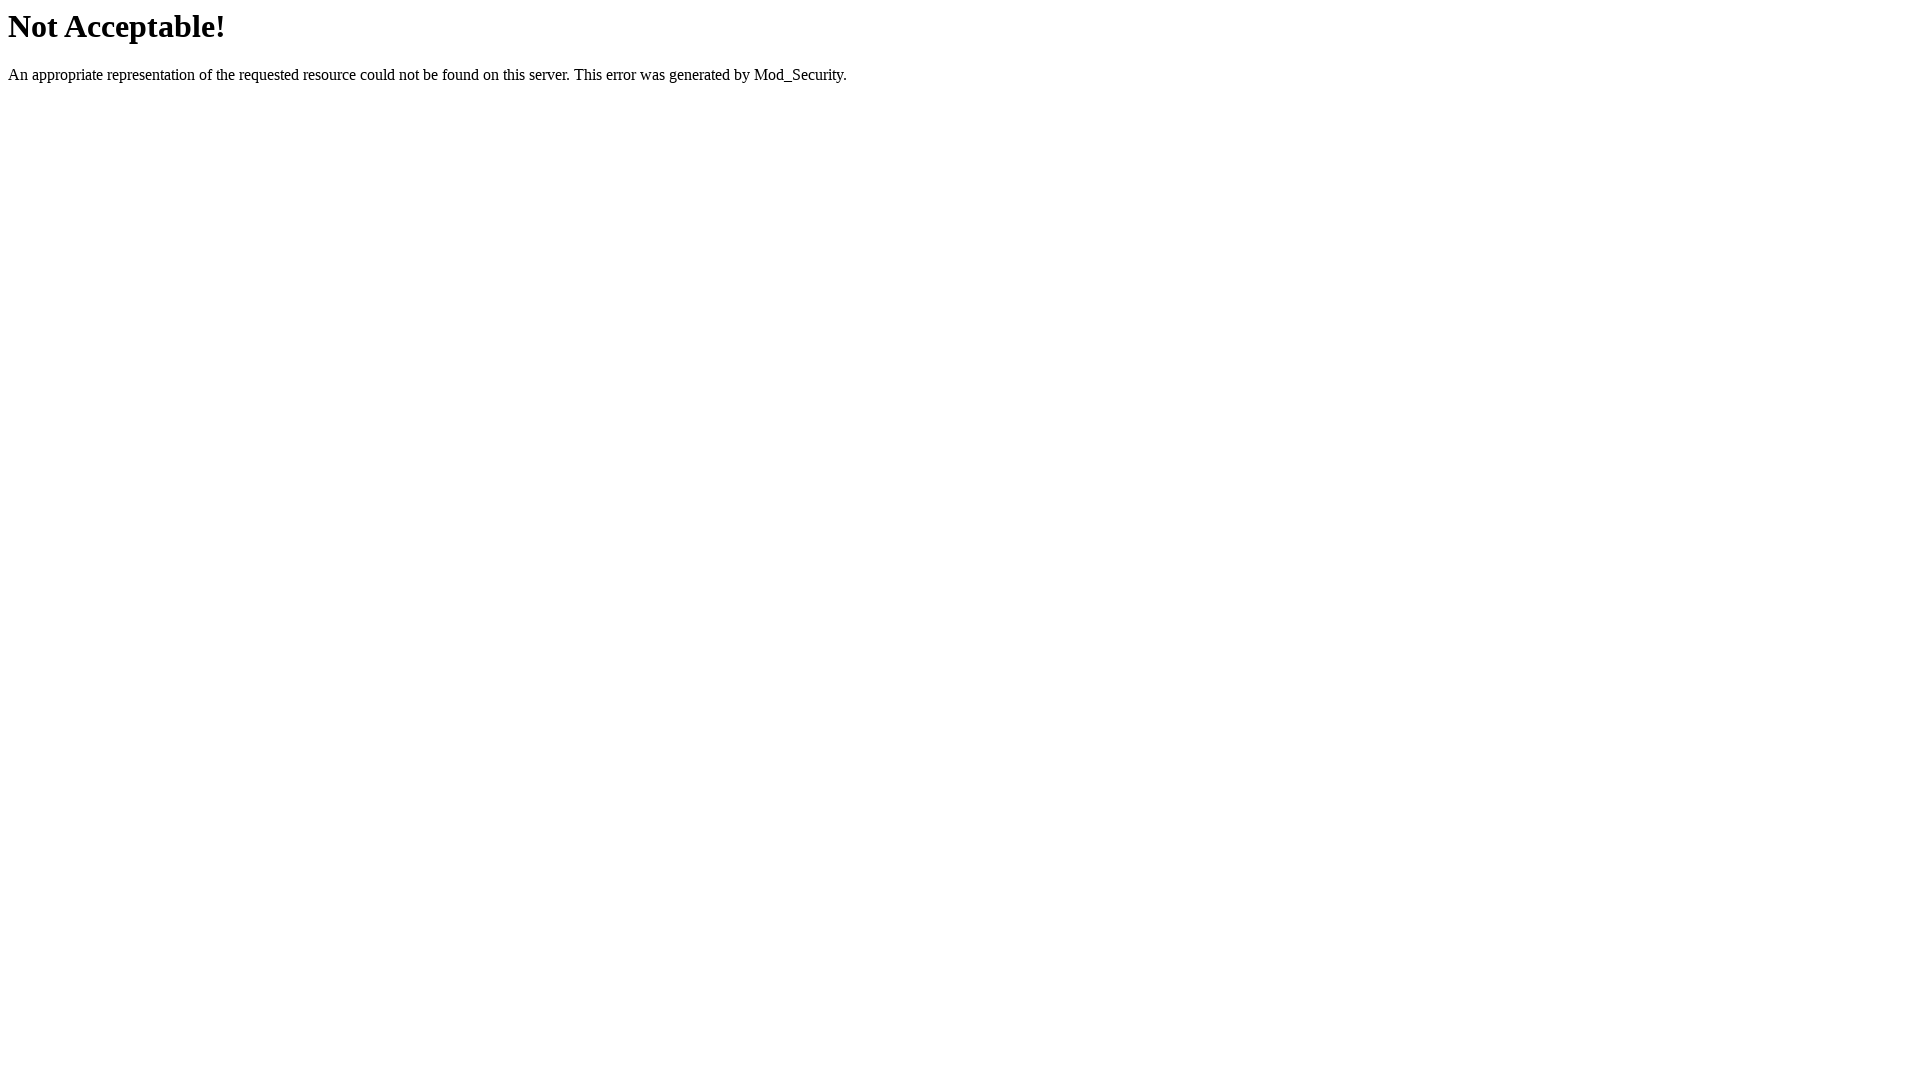

Waited for page to reach domcontentloaded state
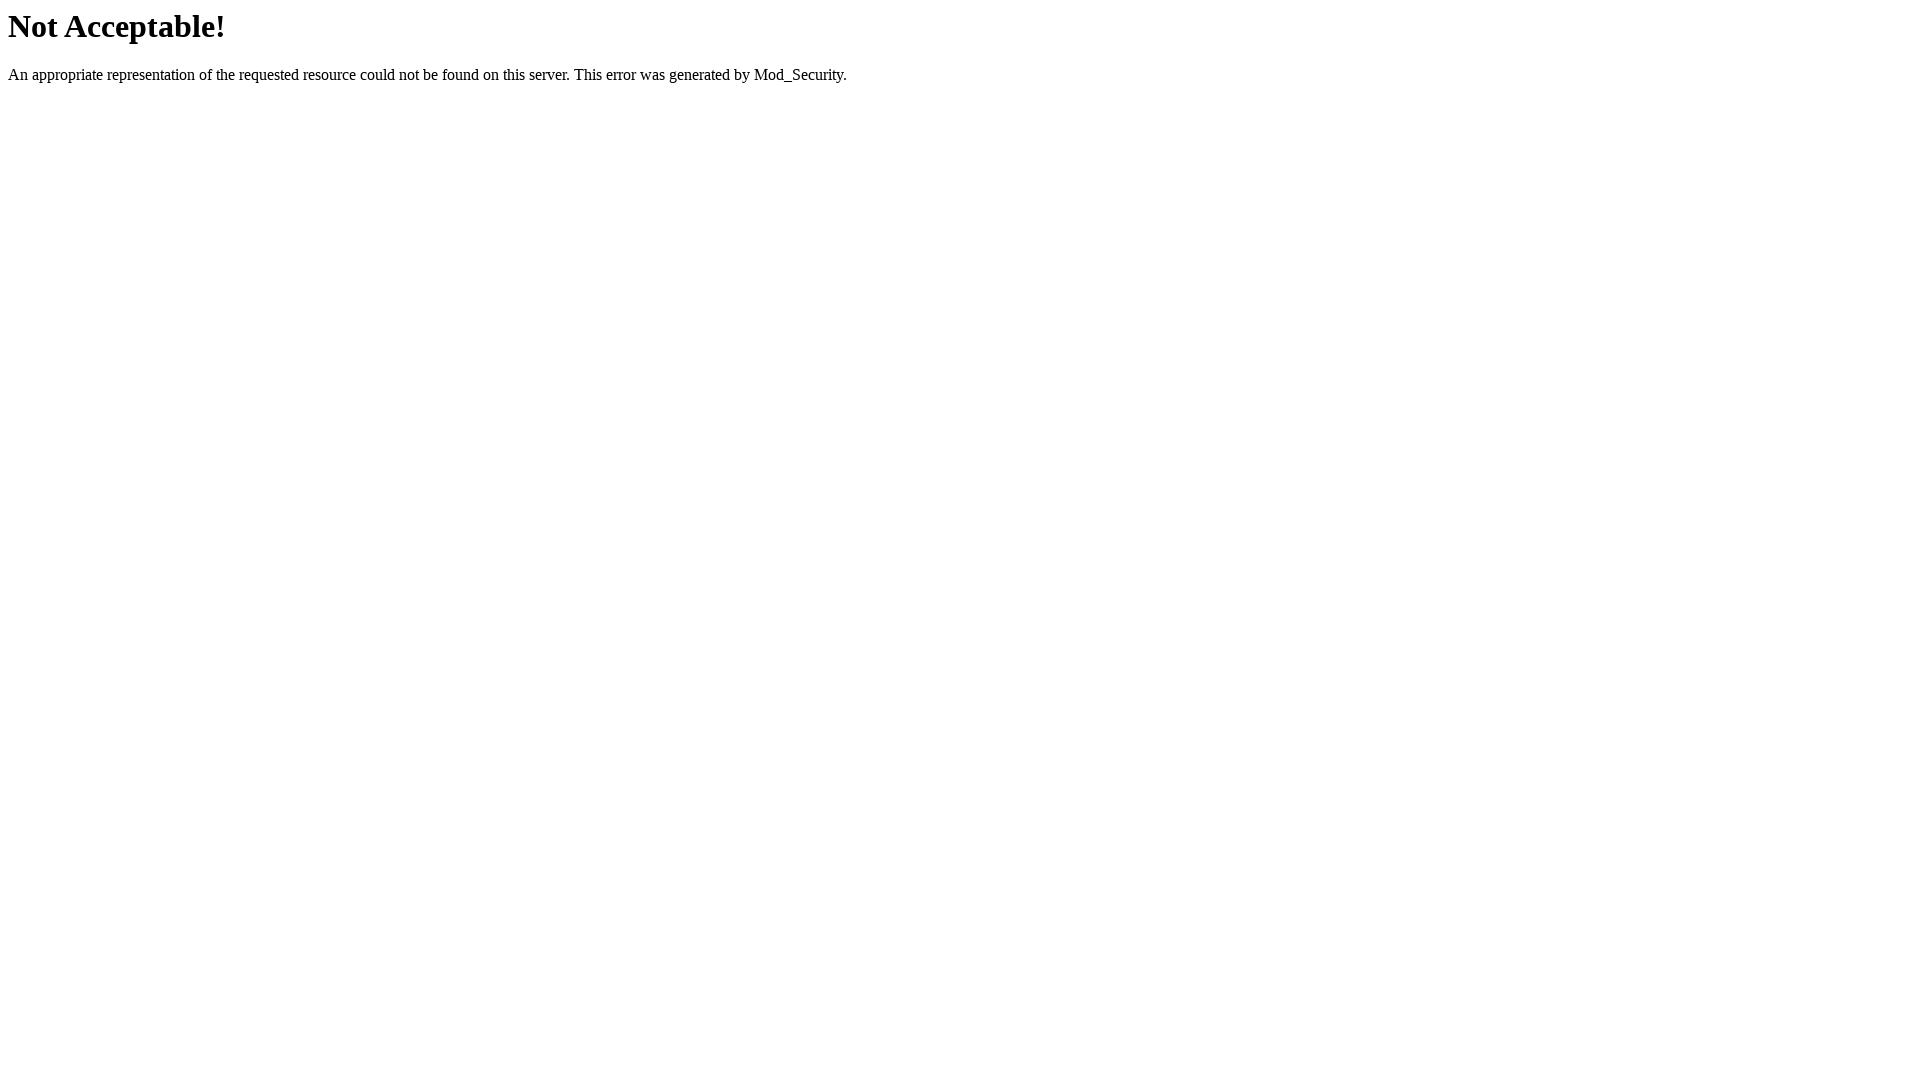

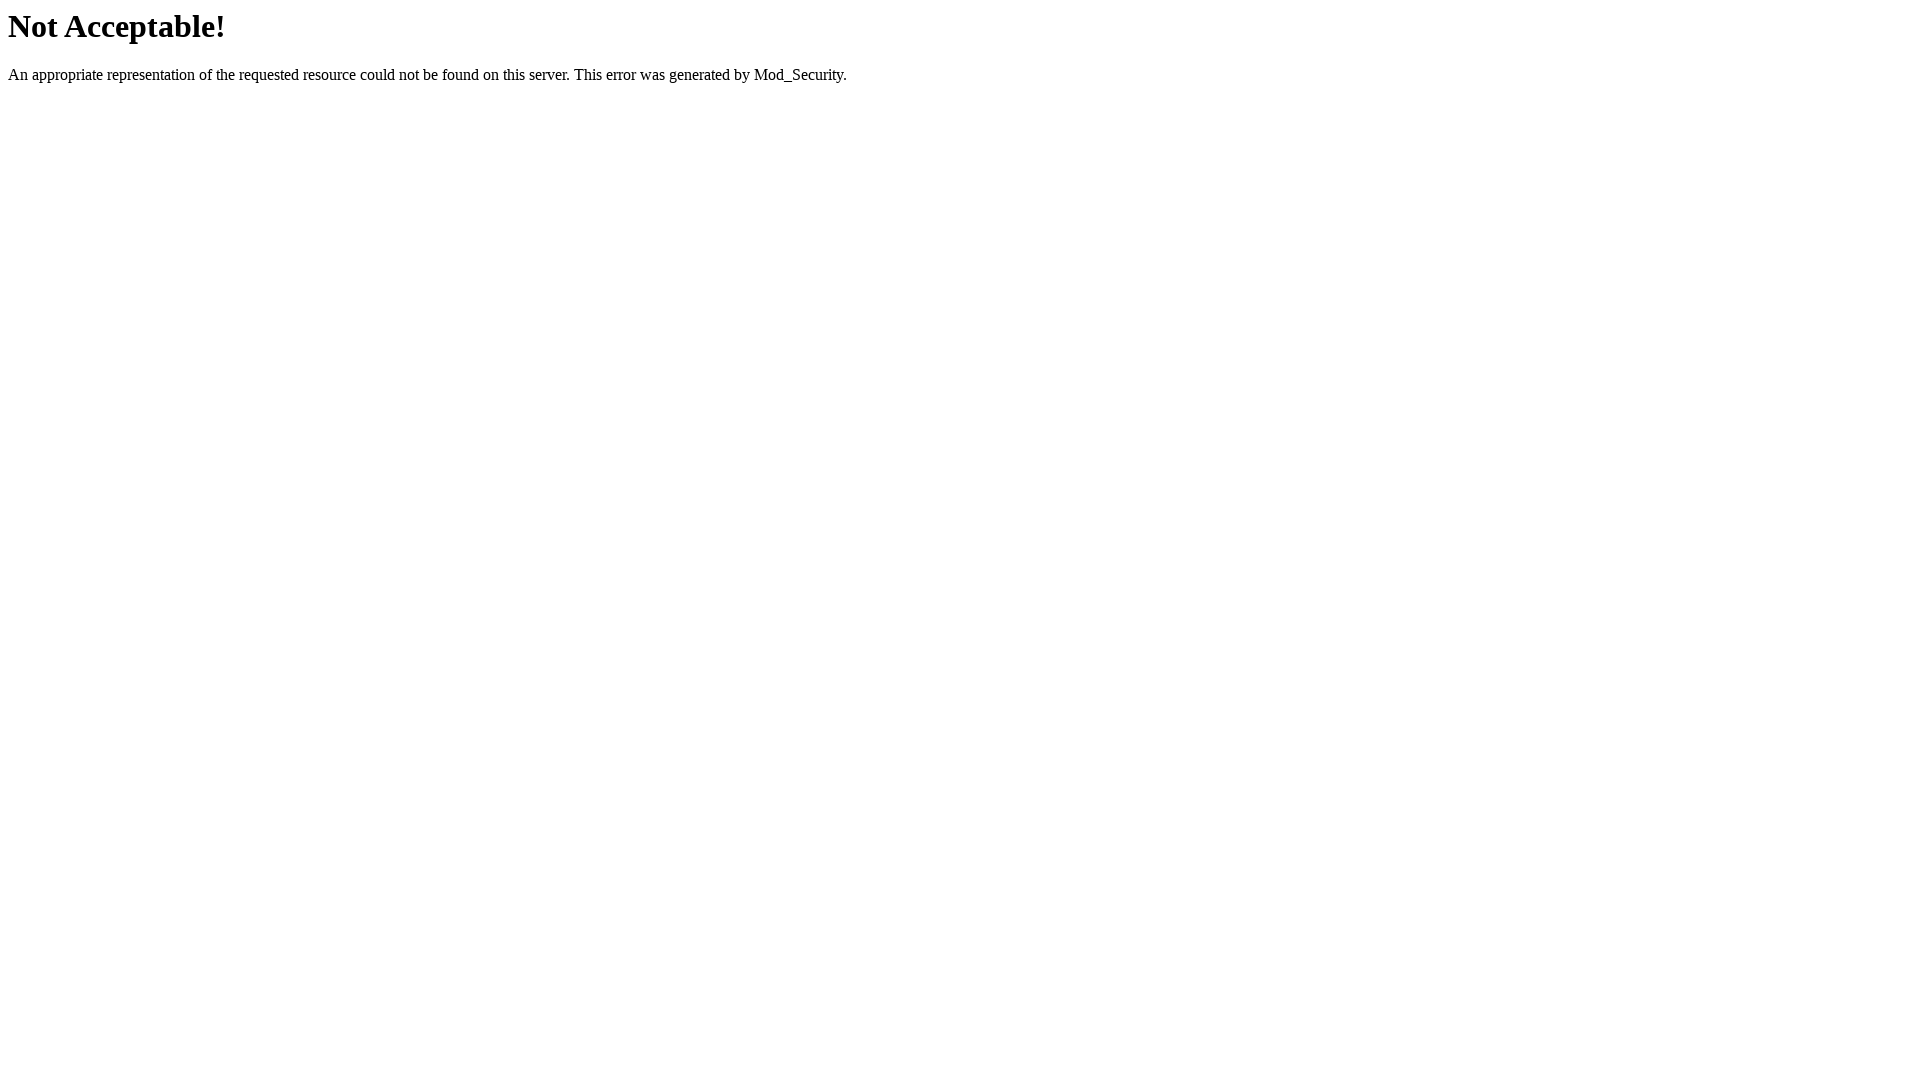